Tests jQuery combo tree dropdown functionality by clicking the input field to open the dropdown and selecting a specific choice from the list

Starting URL: https://www.jqueryscript.net/demo/Drop-Down-Combo-Tree/

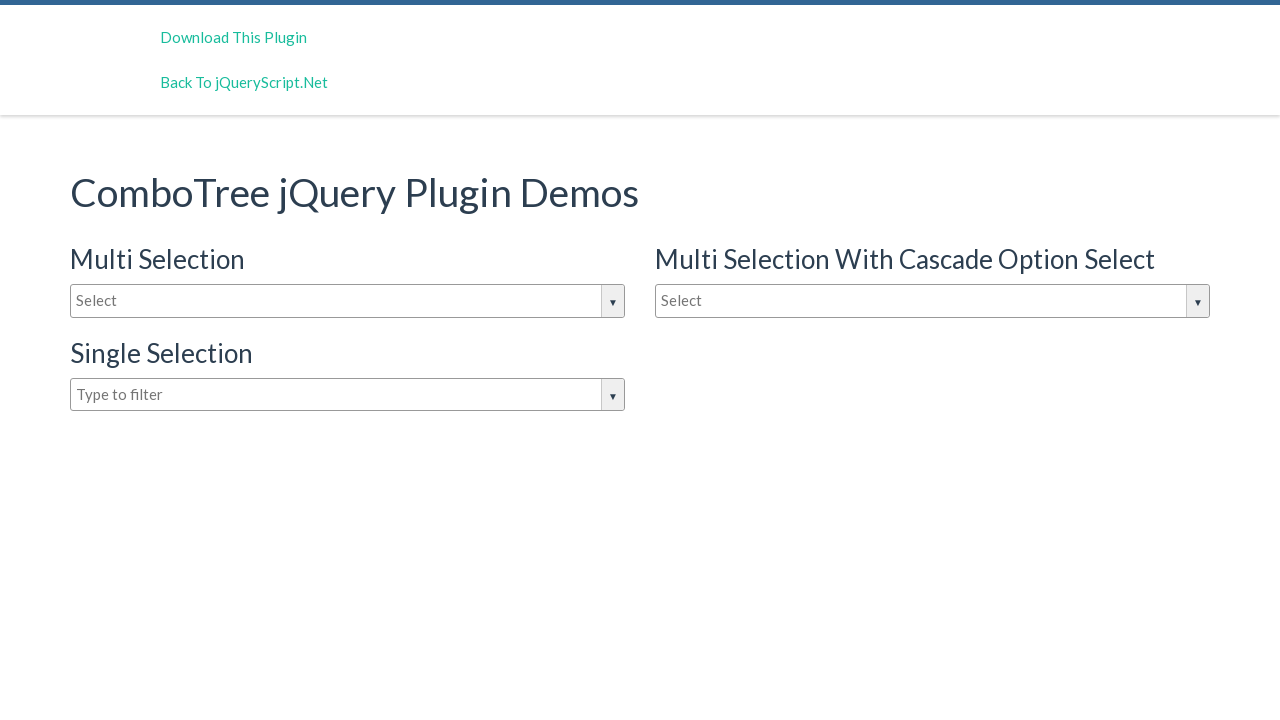

Clicked input field to open jQuery combo tree dropdown at (348, 301) on input#justAnInputBox
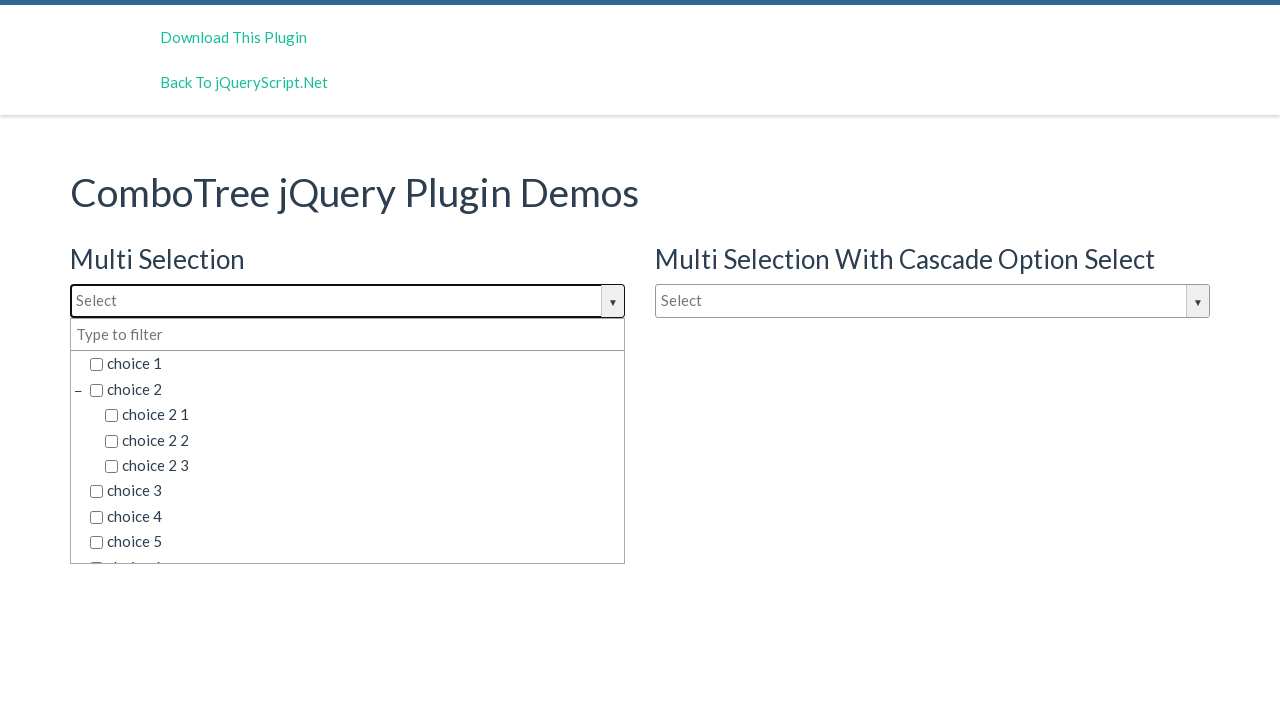

Dropdown items loaded and became visible
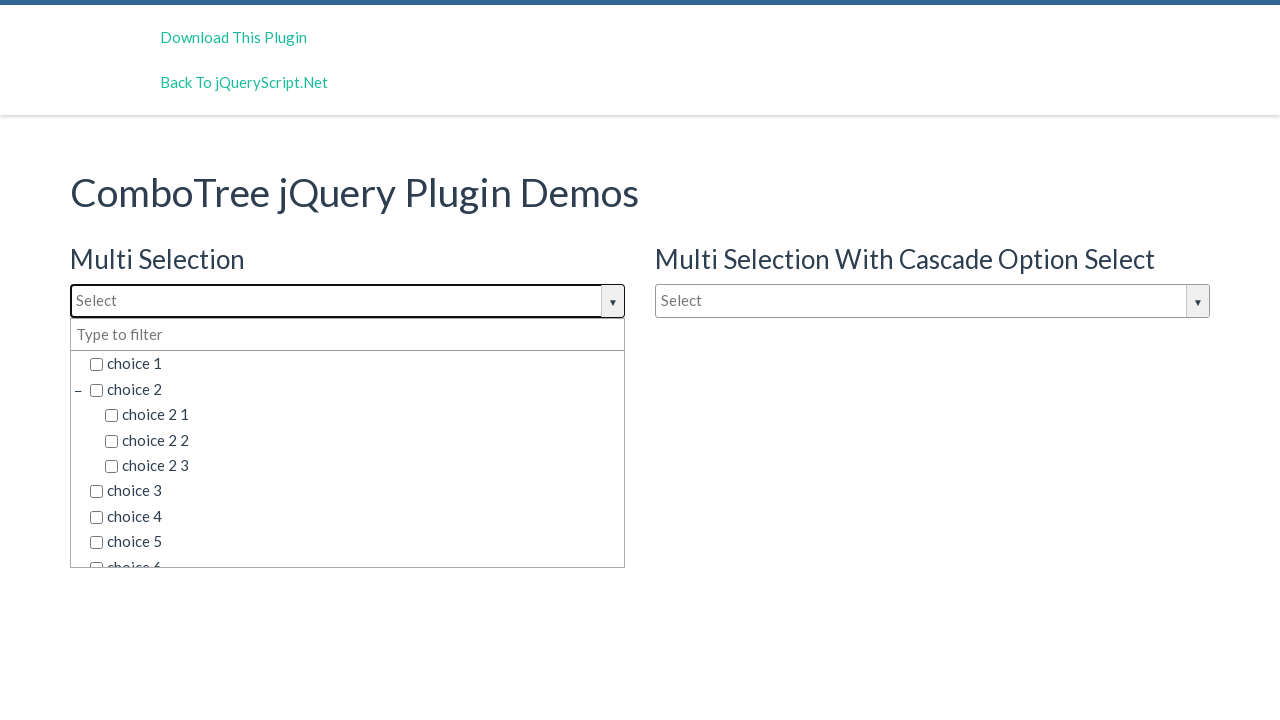

Selected 'choice 6' from the dropdown list at (355, 554) on span.comboTreeItemTitle:has-text('choice 6')
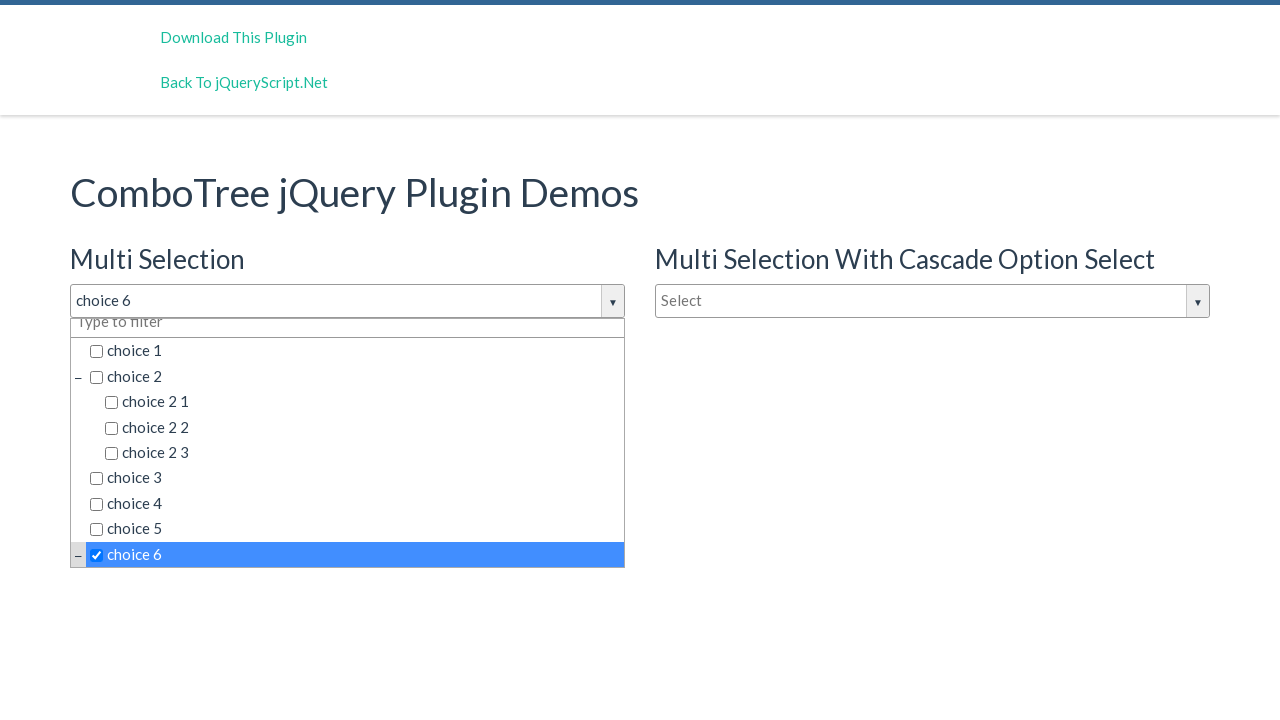

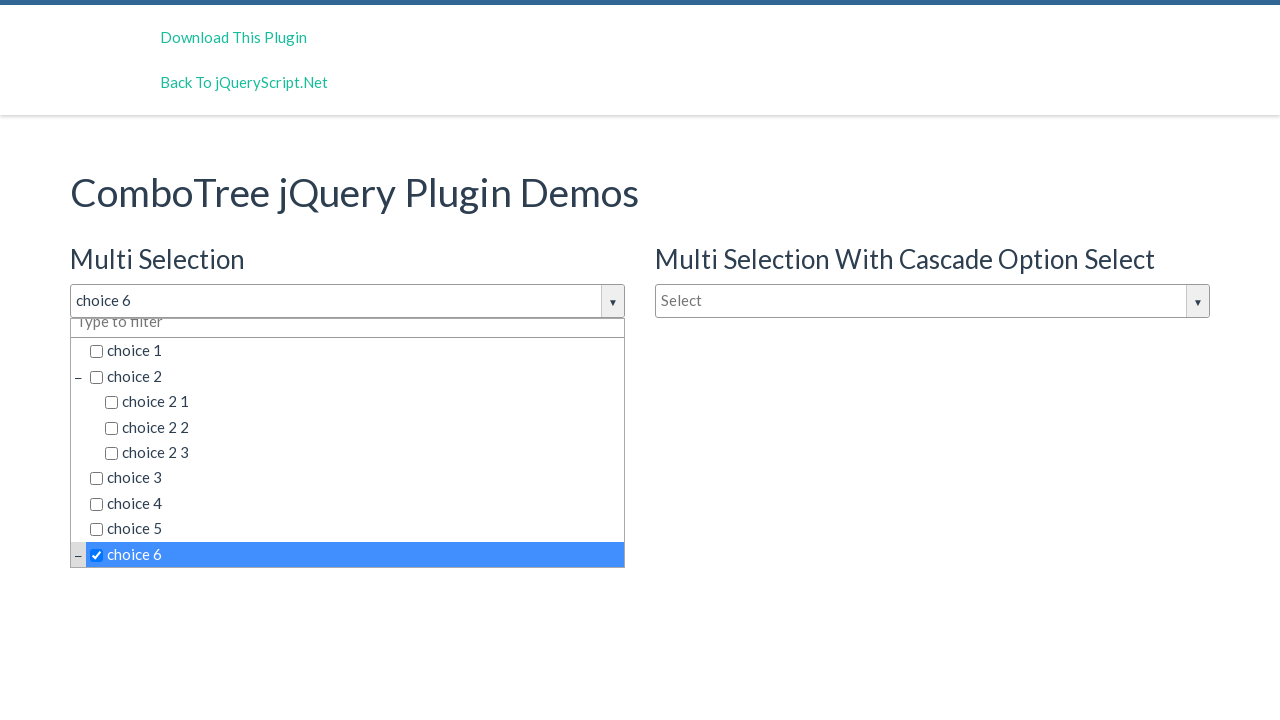